Navigates to a form page and fills multiple name input fields with different values

Starting URL: https://www.hyrtutorials.com/p/add-padding-to-containers.html

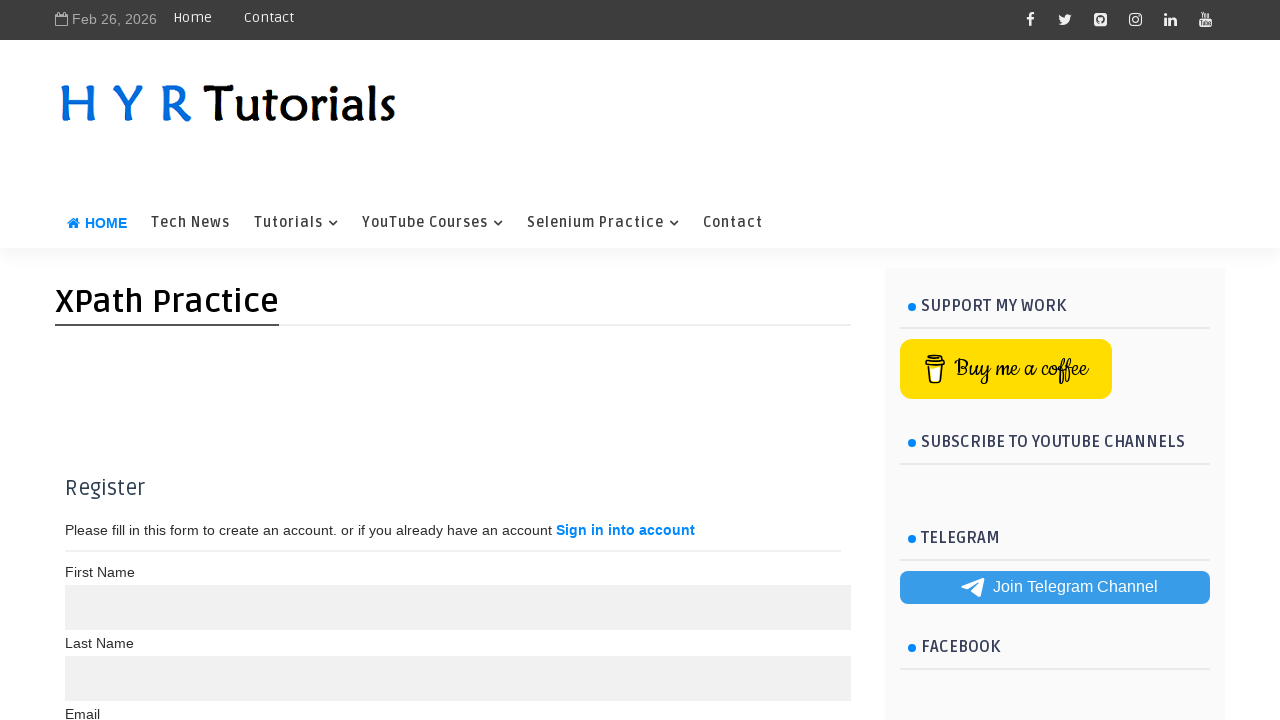

Navigated to form page
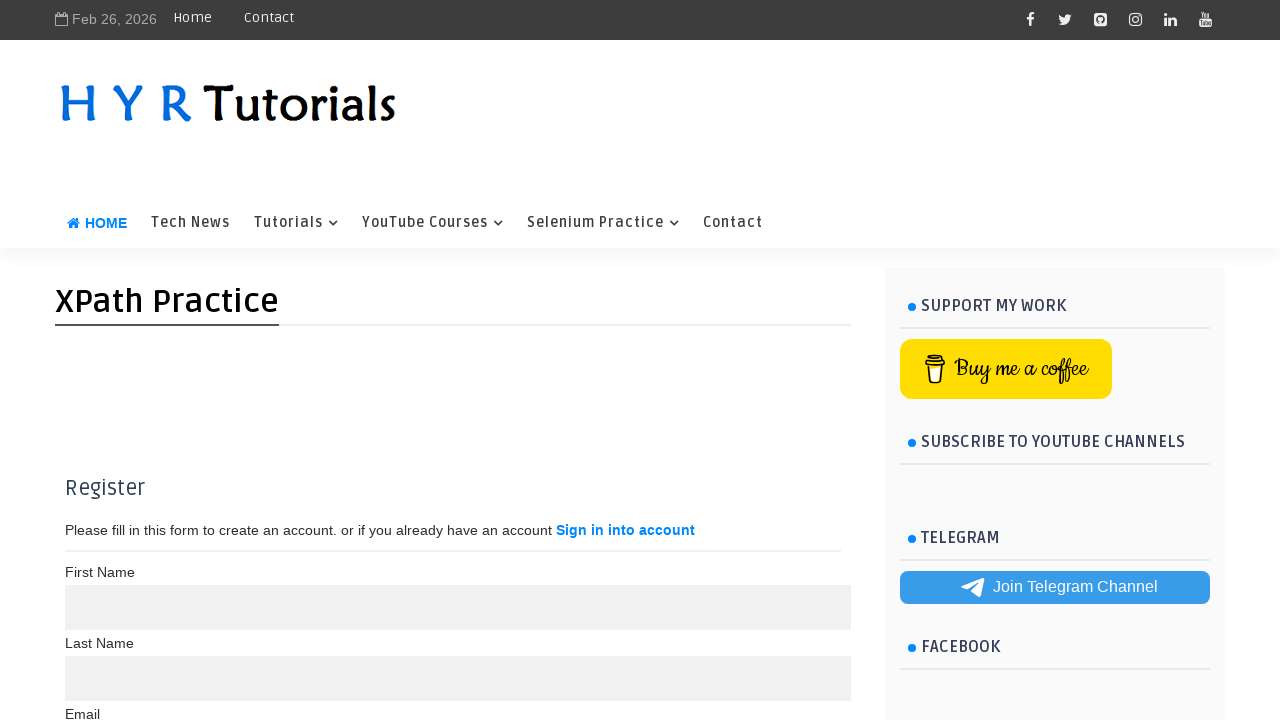

Located all name input fields
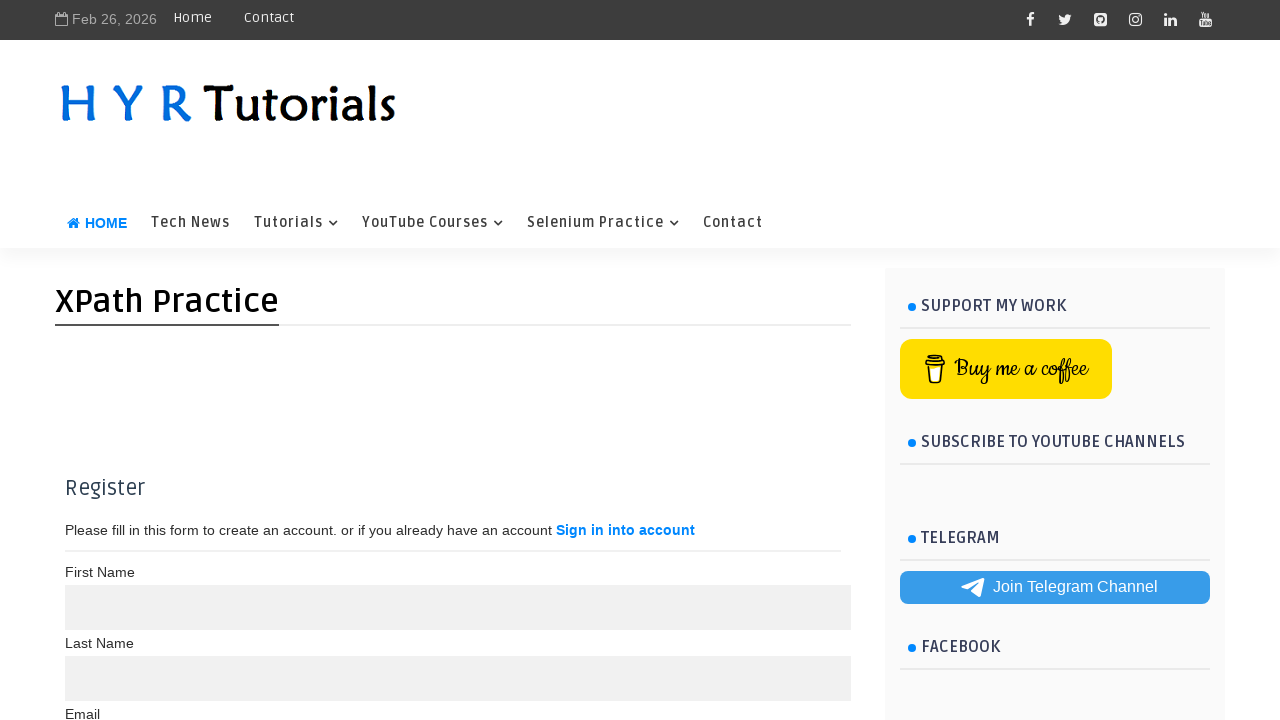

Filled first name input with 'Vignesh' on xpath=//input[@name='name'] >> nth=0
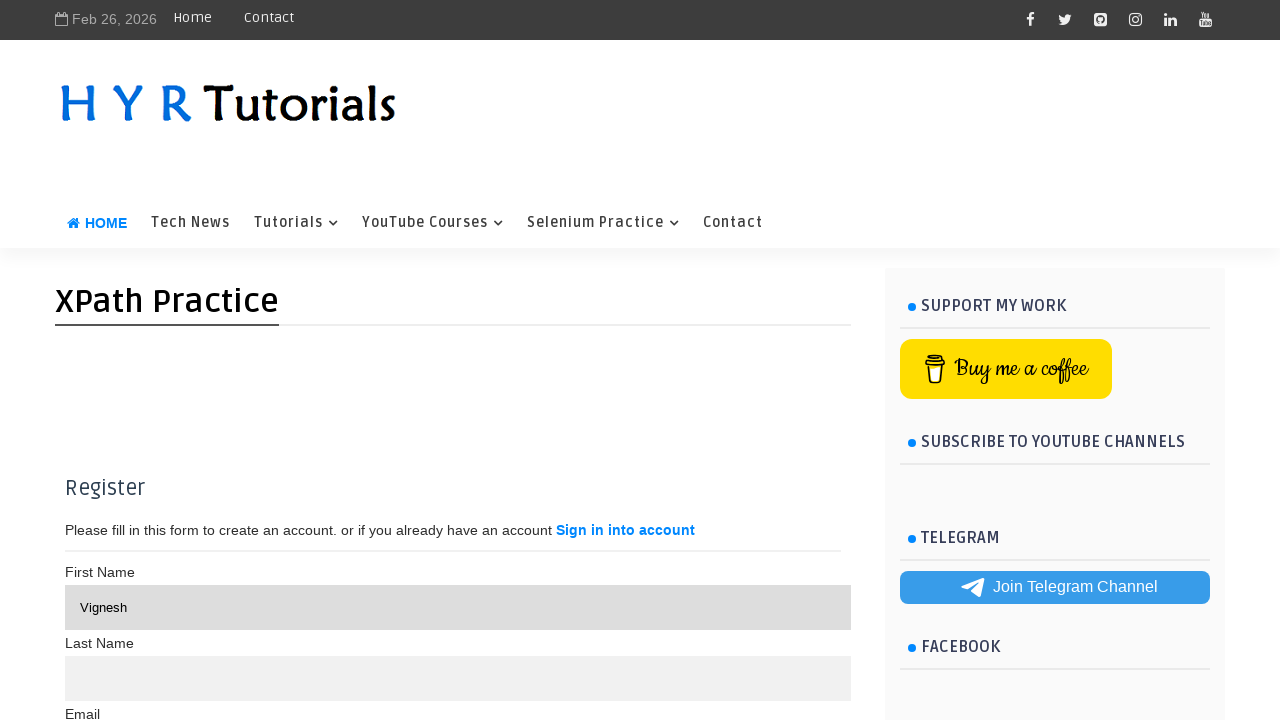

Filled second name input with 'Bala' on xpath=//input[@name='name'] >> nth=1
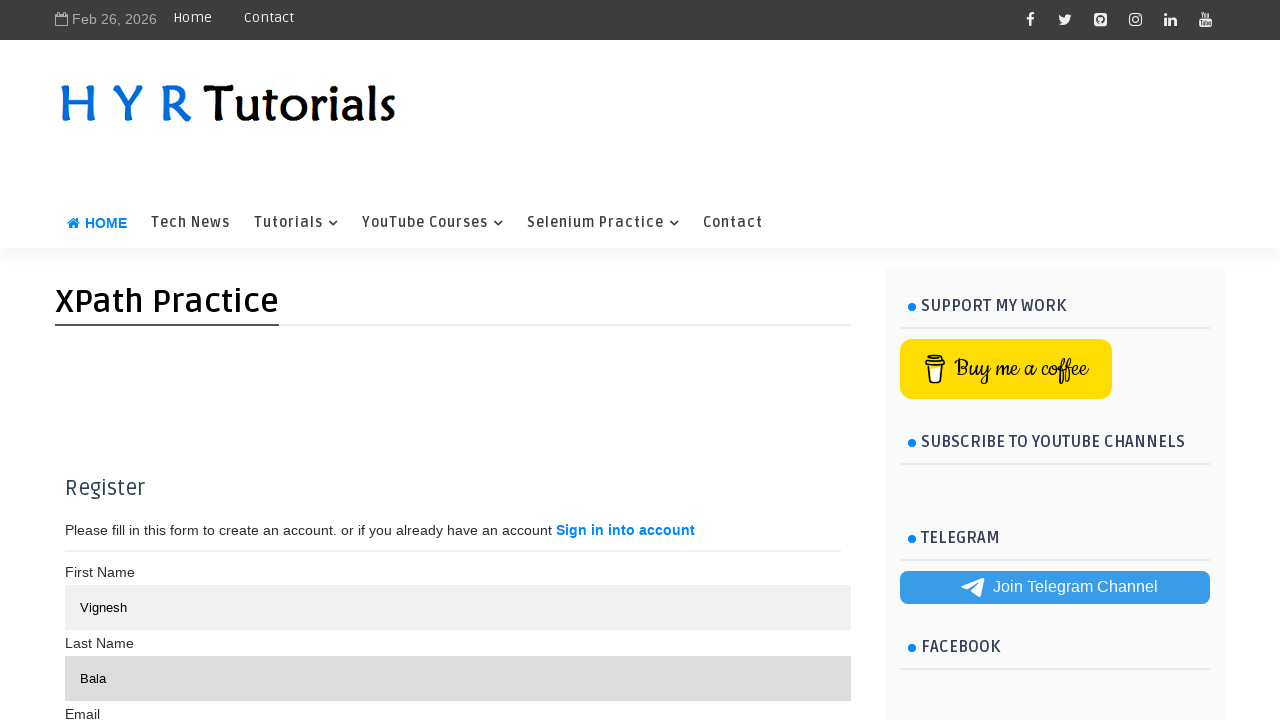

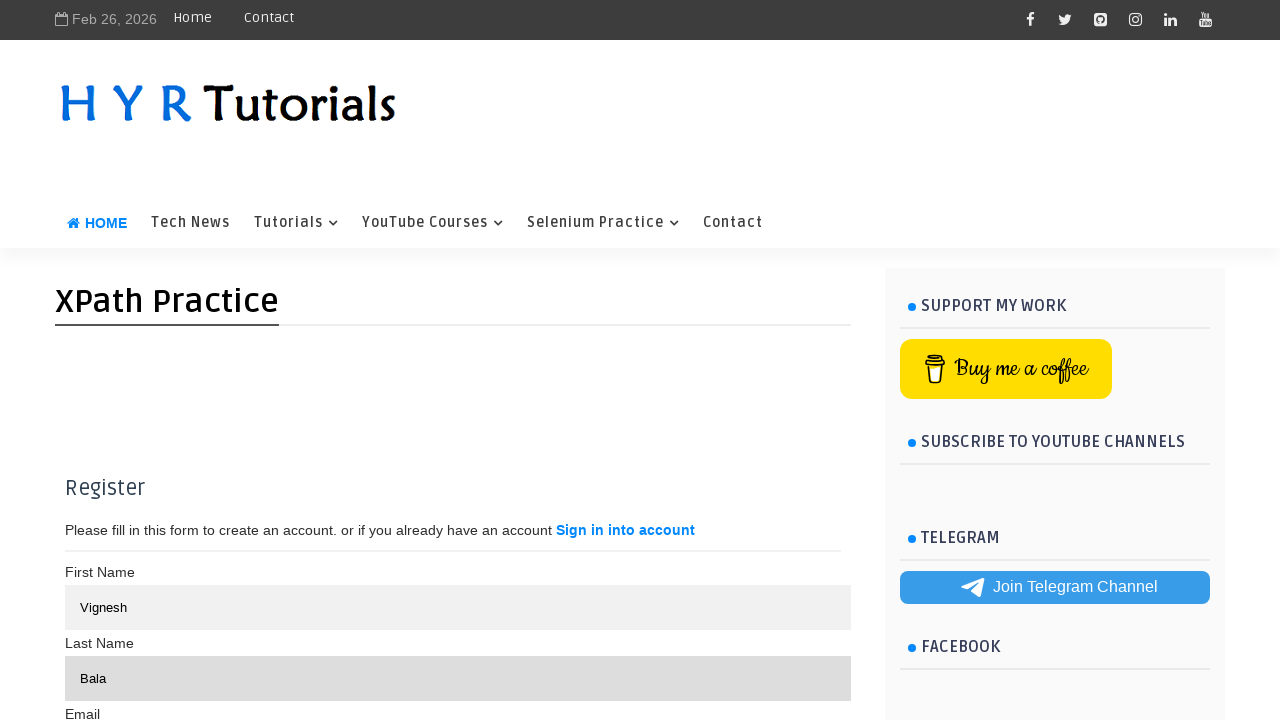